Tests checkbox functionality by clicking a checkbox twice to toggle its state on and off on the Heroku test application.

Starting URL: https://the-internet.herokuapp.com/checkboxes

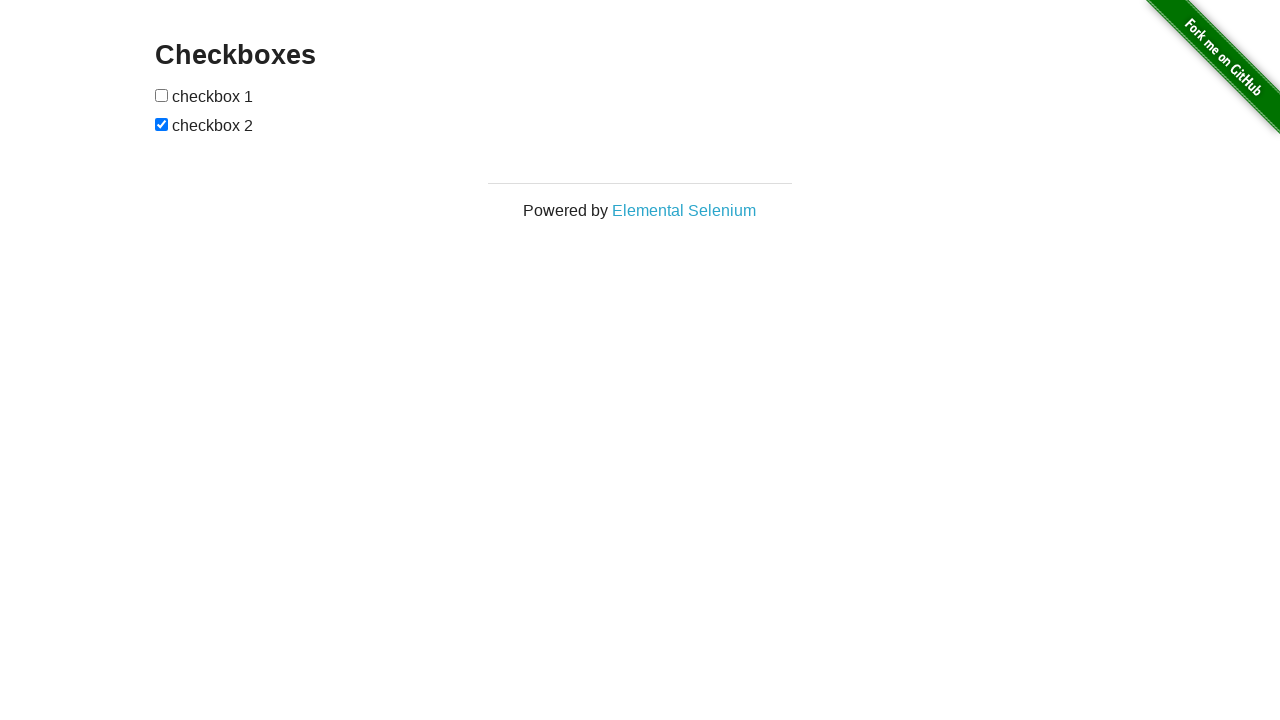

Clicked the first checkbox to toggle it on at (162, 95) on xpath=//form[@id='checkboxes']/input[@type='checkbox']
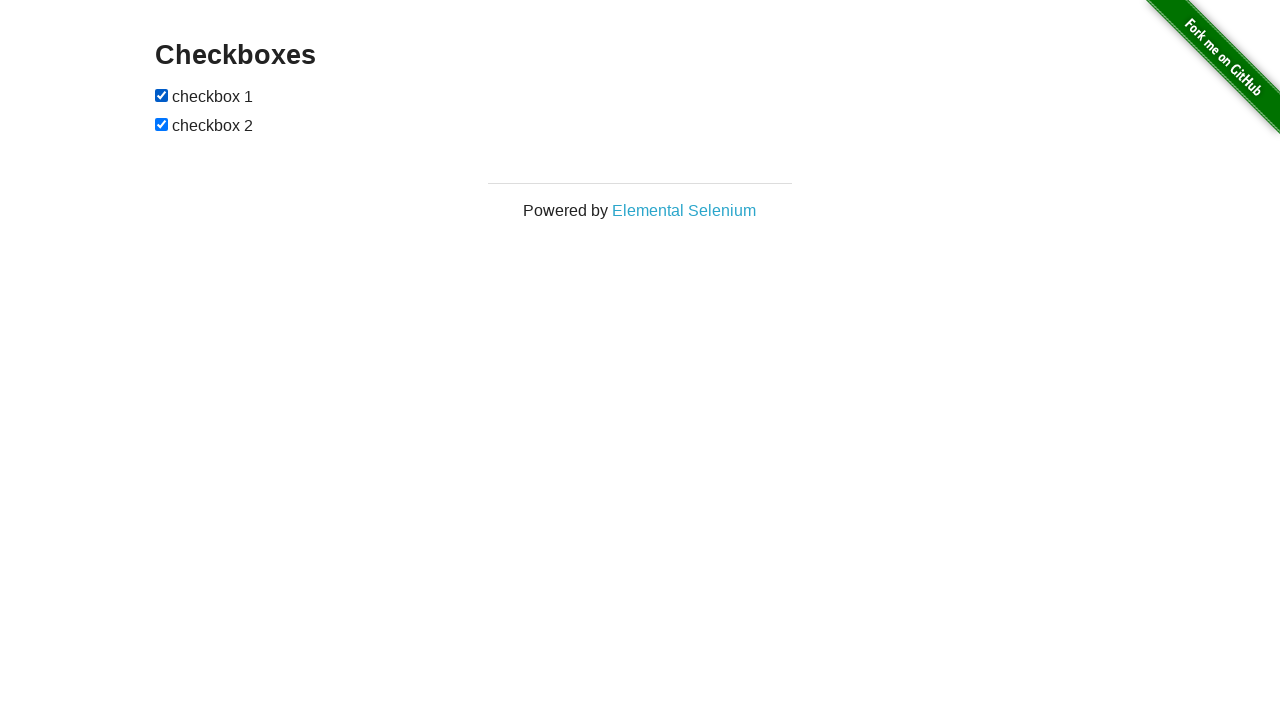

Clicked the first checkbox again to toggle it off at (162, 95) on xpath=//form[@id='checkboxes']/input[@type='checkbox']
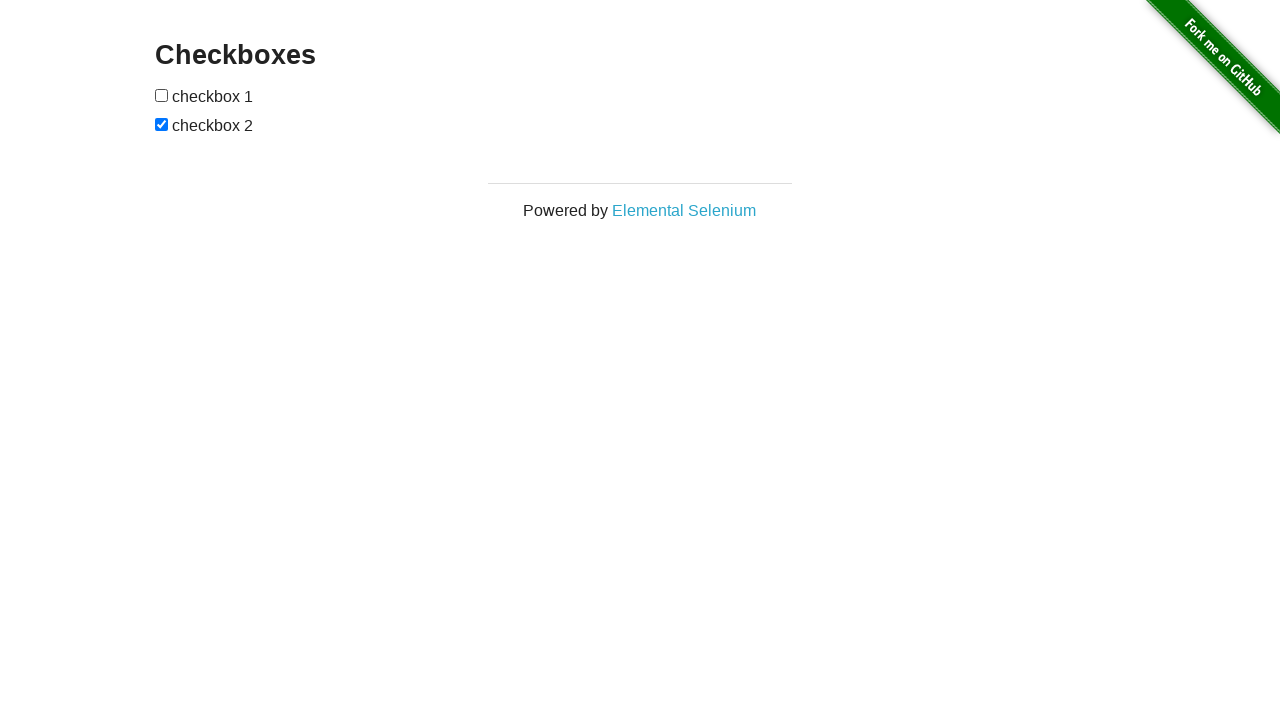

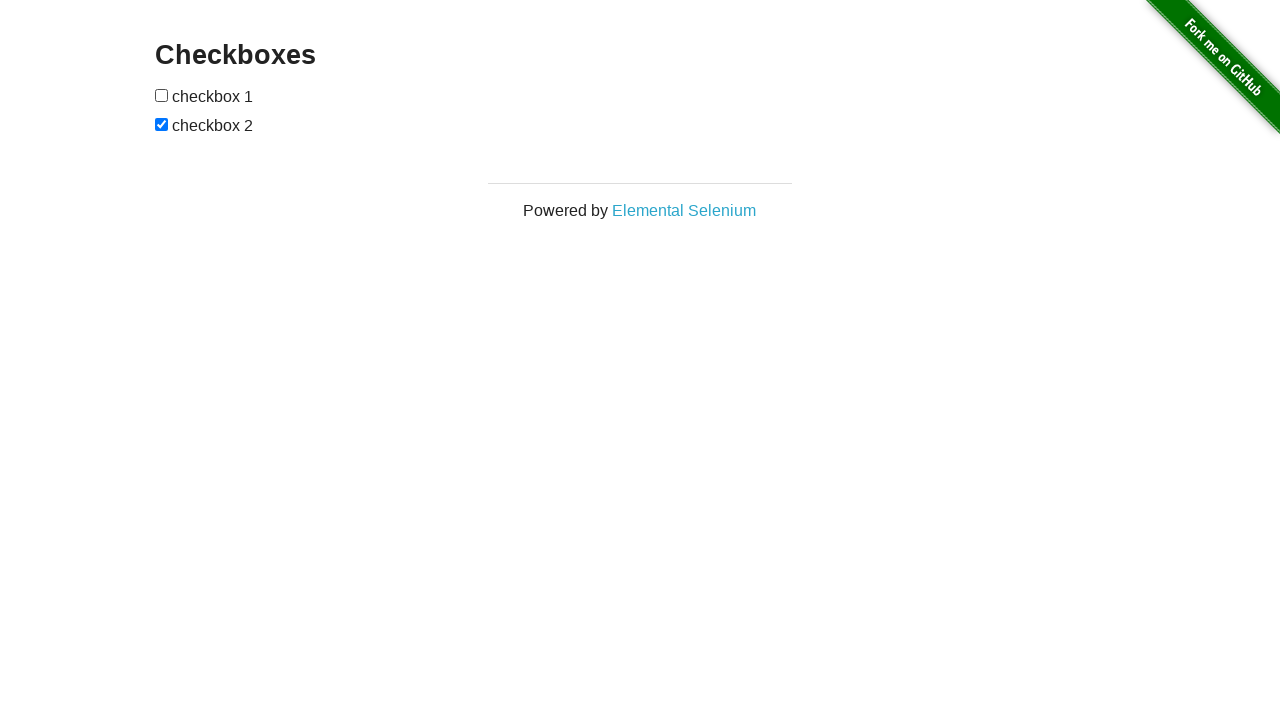